Tests that a todo item is removed when edited to an empty string

Starting URL: https://demo.playwright.dev/todomvc

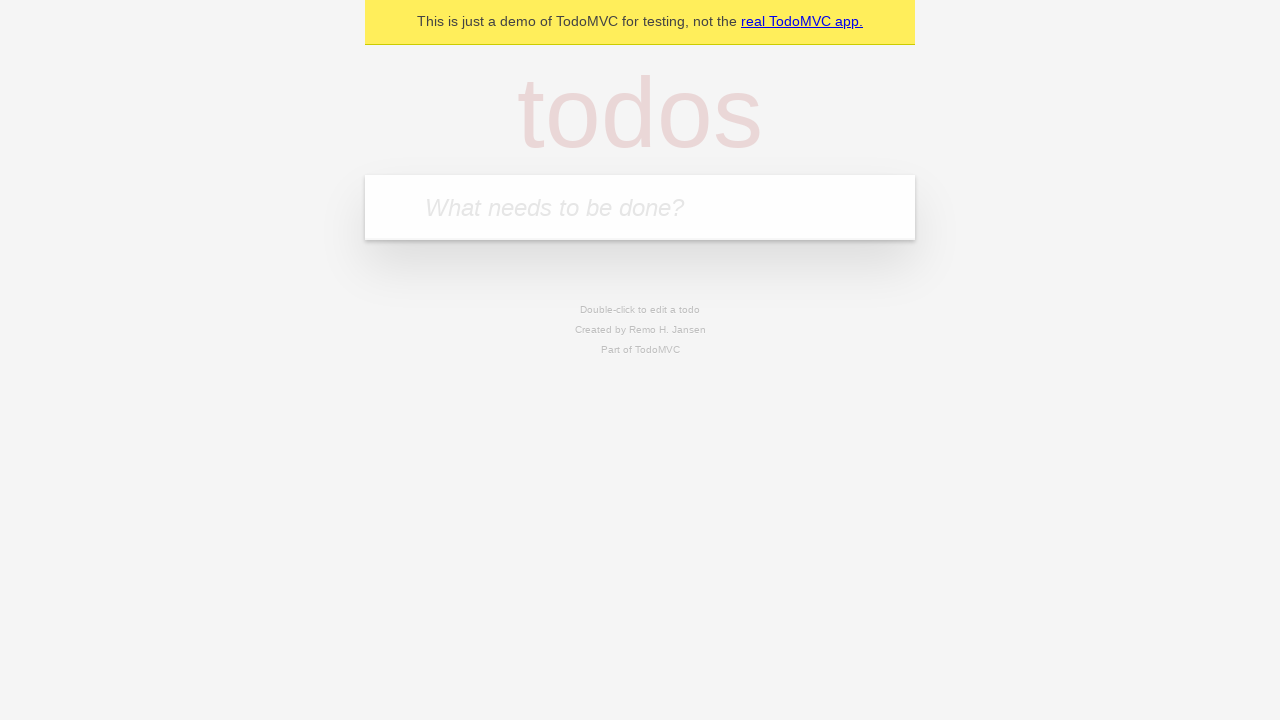

Filled new todo input with 'buy some cheese' on .new-todo
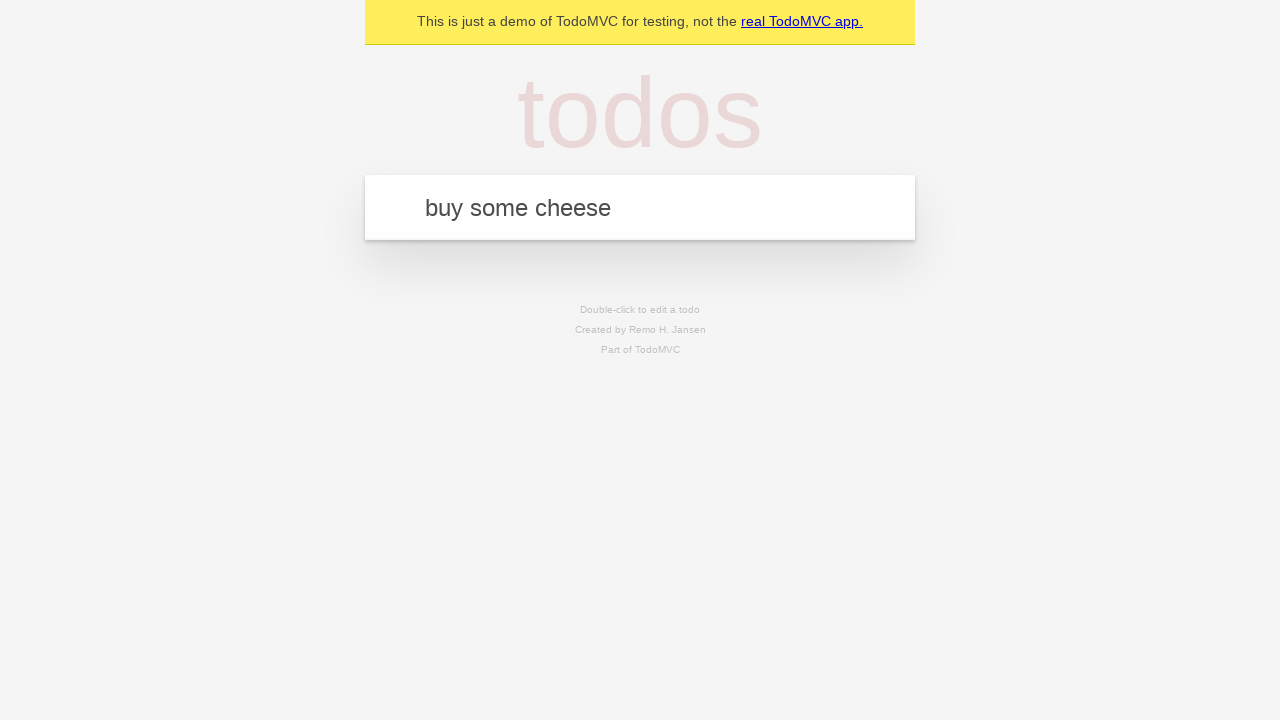

Pressed Enter to add first todo item on .new-todo
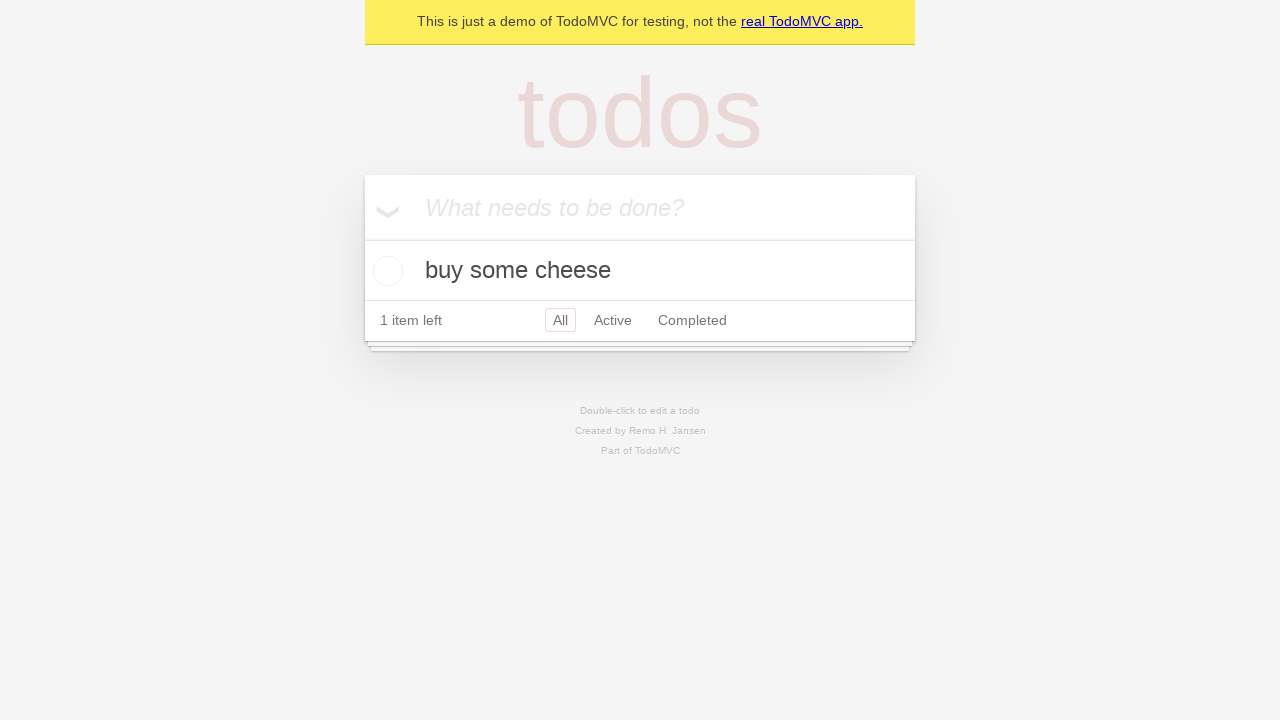

Filled new todo input with 'feed the cat' on .new-todo
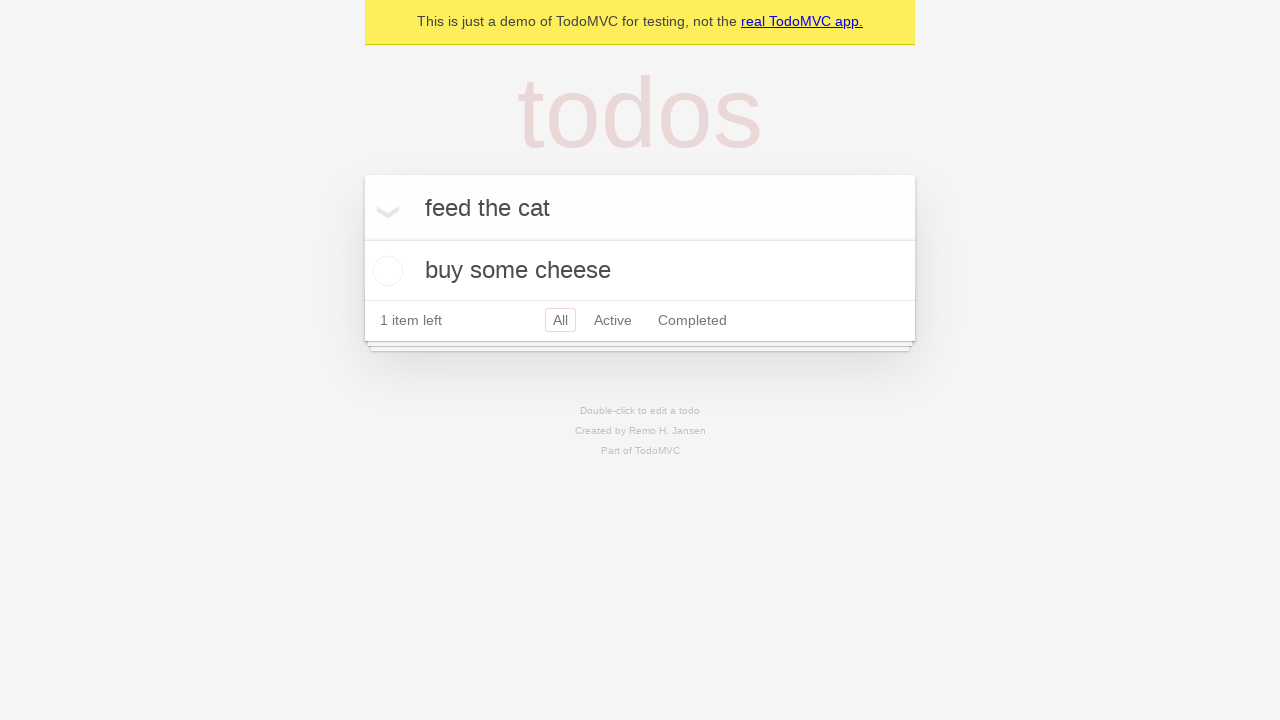

Pressed Enter to add second todo item on .new-todo
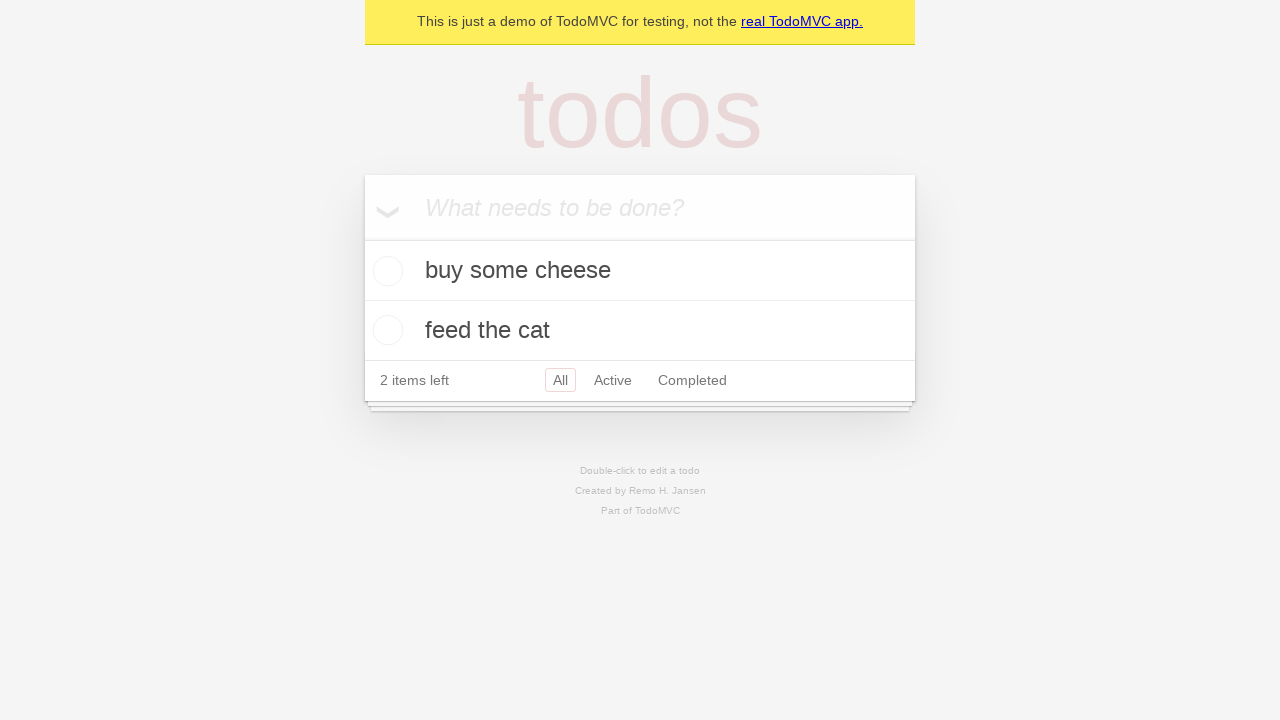

Filled new todo input with 'book a doctors appointment' on .new-todo
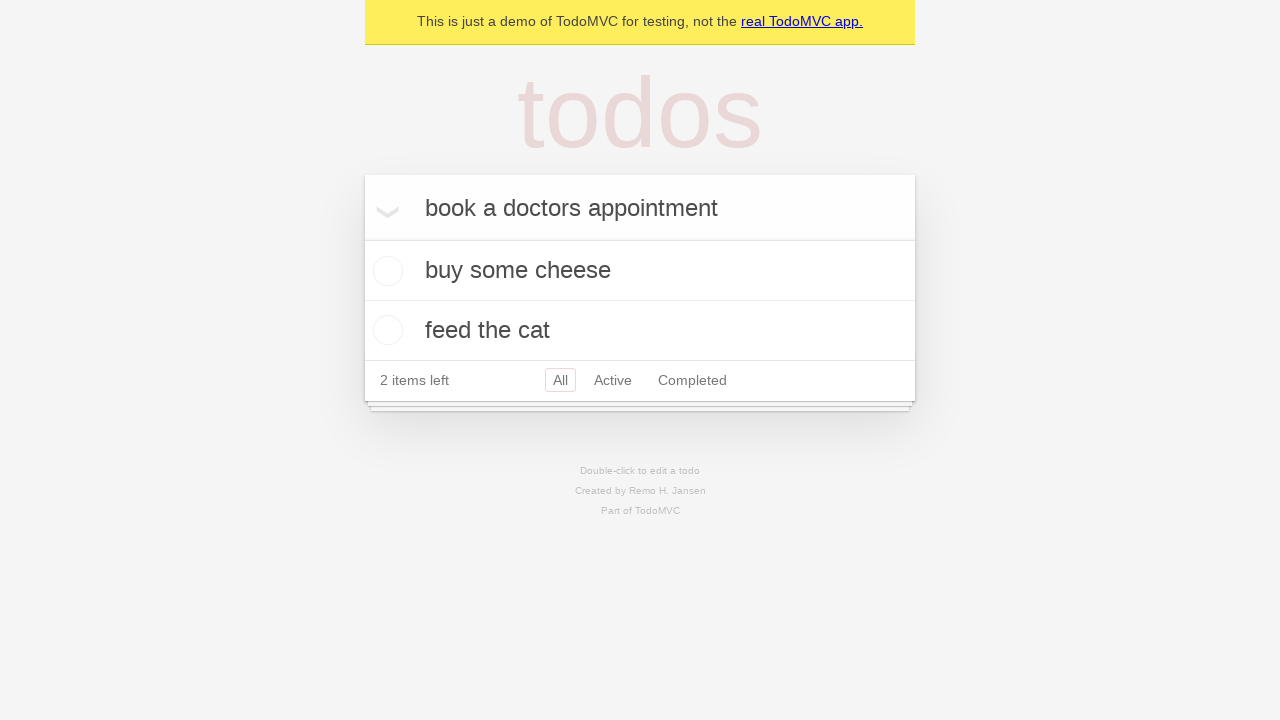

Pressed Enter to add third todo item on .new-todo
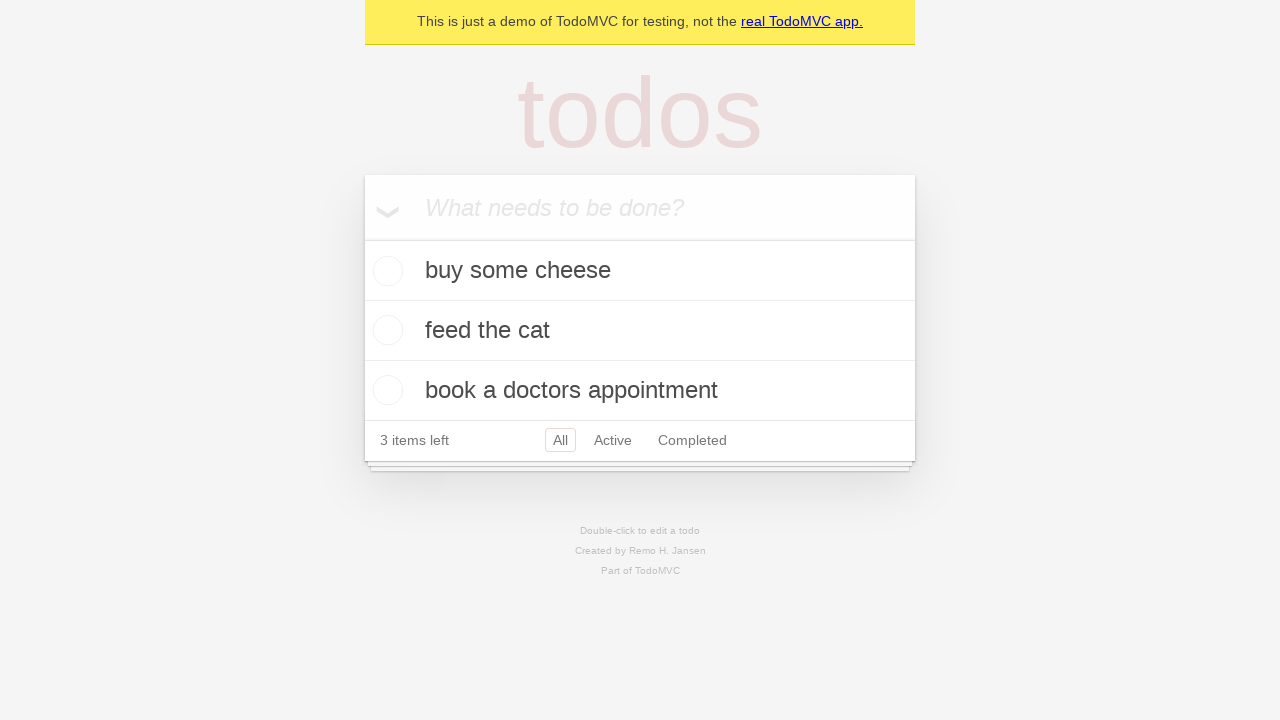

Double-clicked second todo item to enter edit mode at (640, 331) on .todo-list li >> nth=1
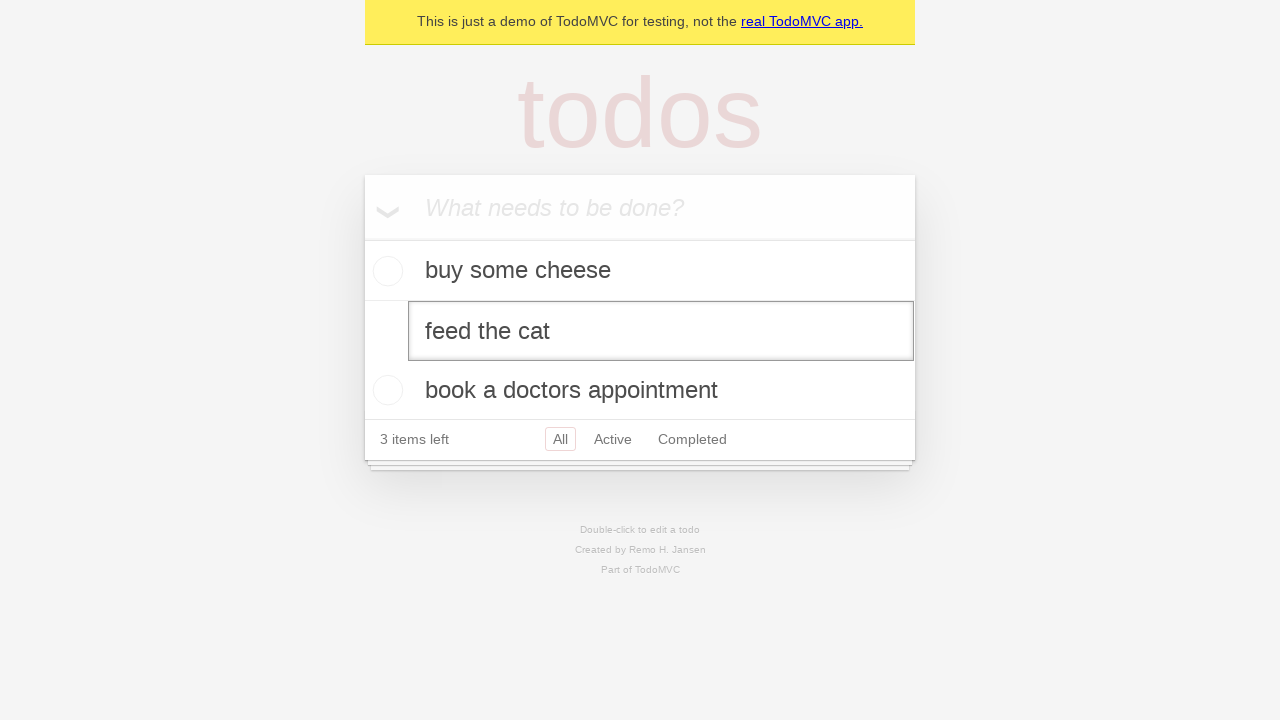

Cleared text from edit input field on .todo-list li >> nth=1 >> .edit
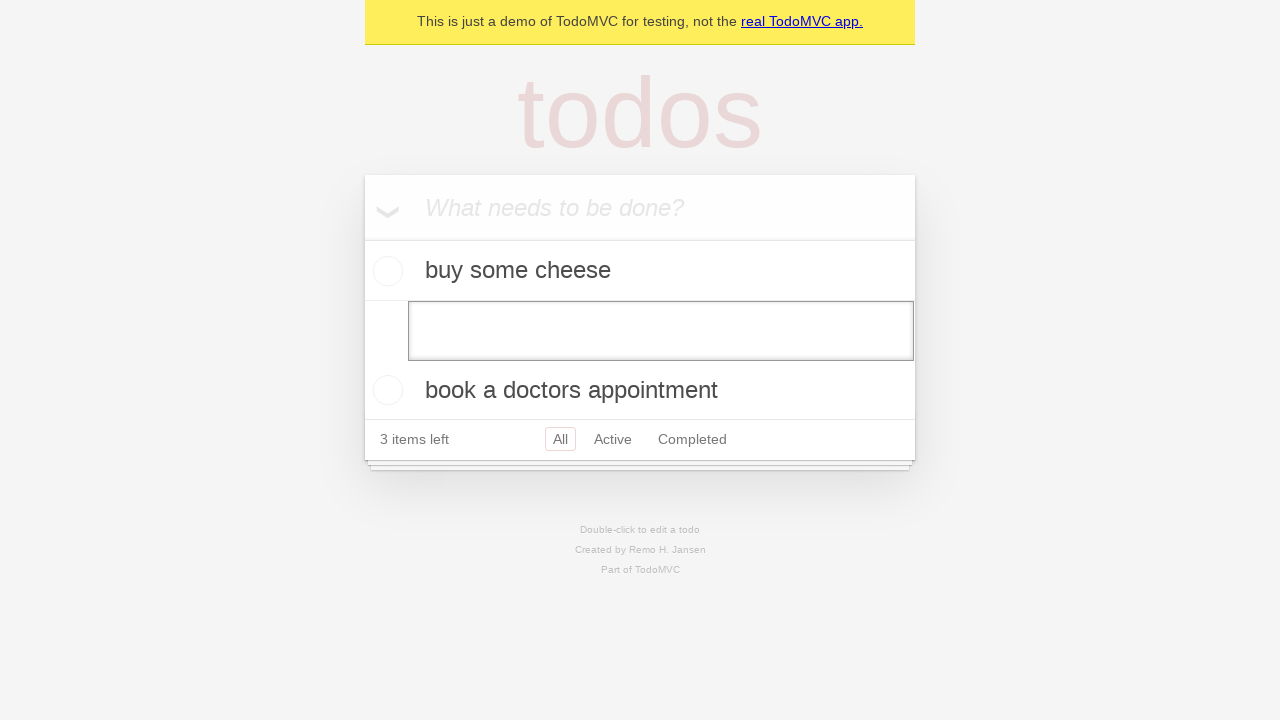

Pressed Enter to confirm empty edit, removing the todo item on .todo-list li >> nth=1 >> .edit
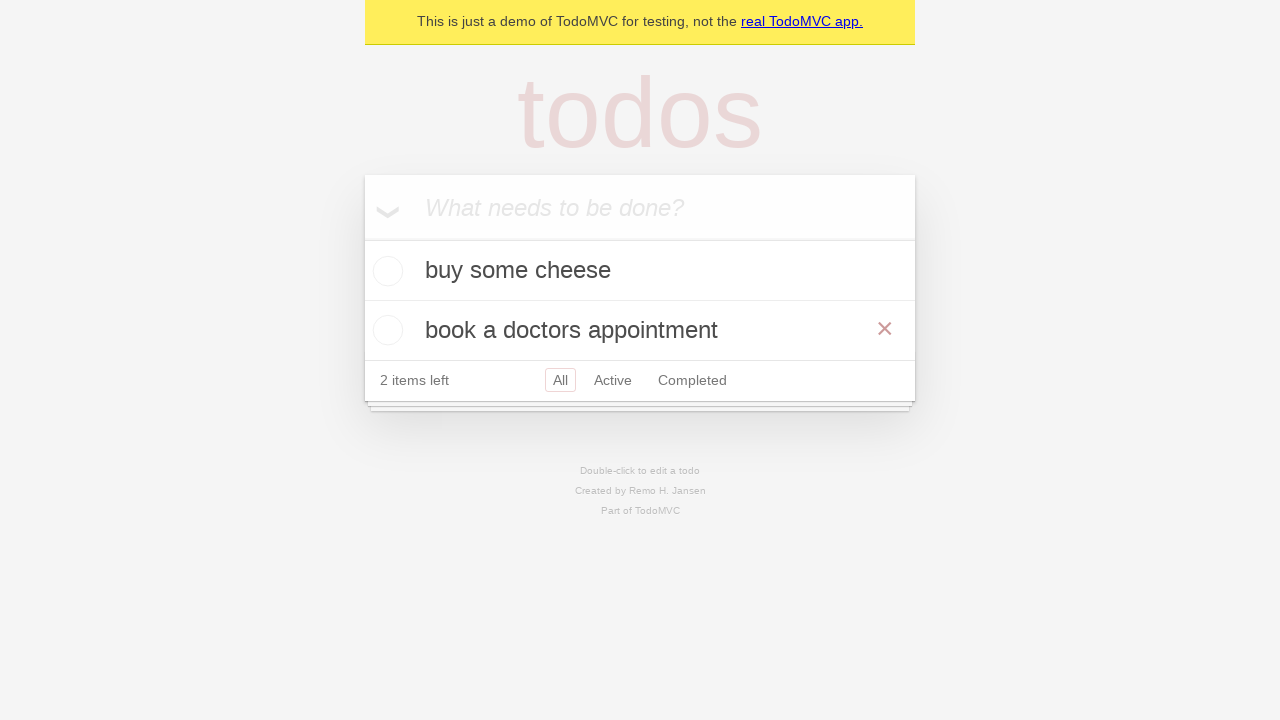

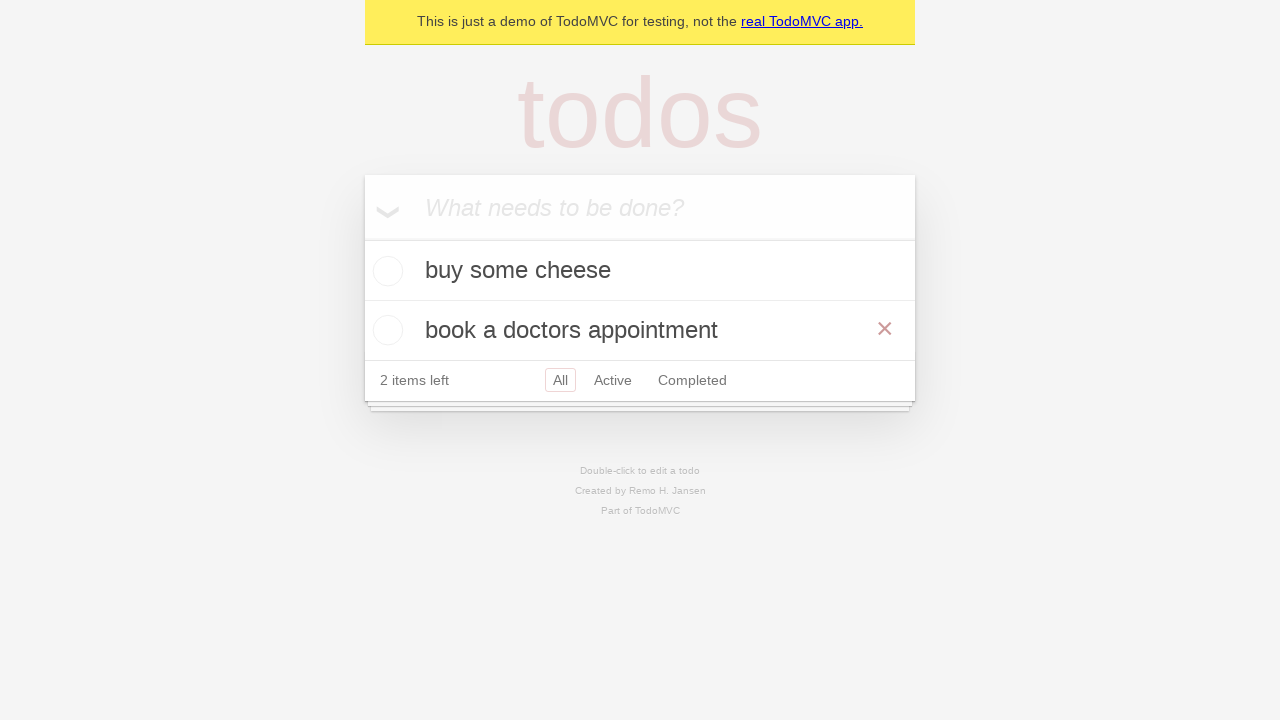